Tests drag and drop functionality by dragging element A to element B's position and verifying the elements have swapped

Starting URL: https://the-internet.herokuapp.com/drag_and_drop

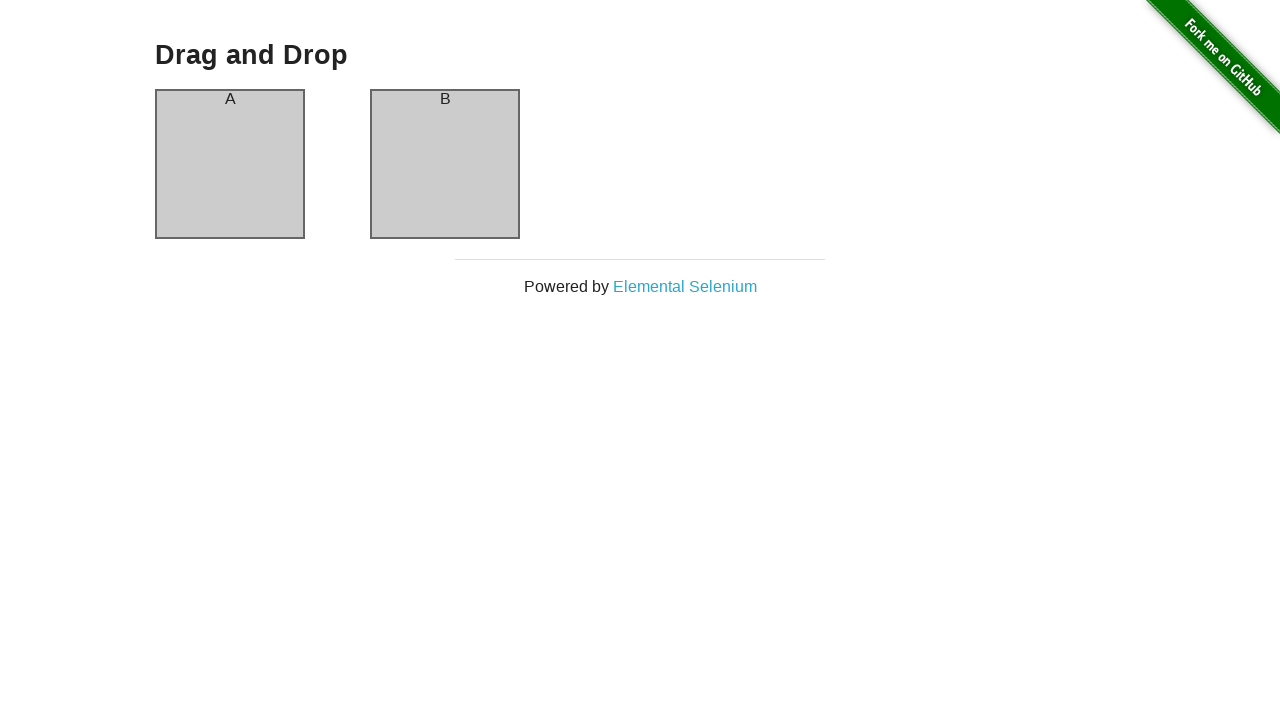

Located source element (column A)
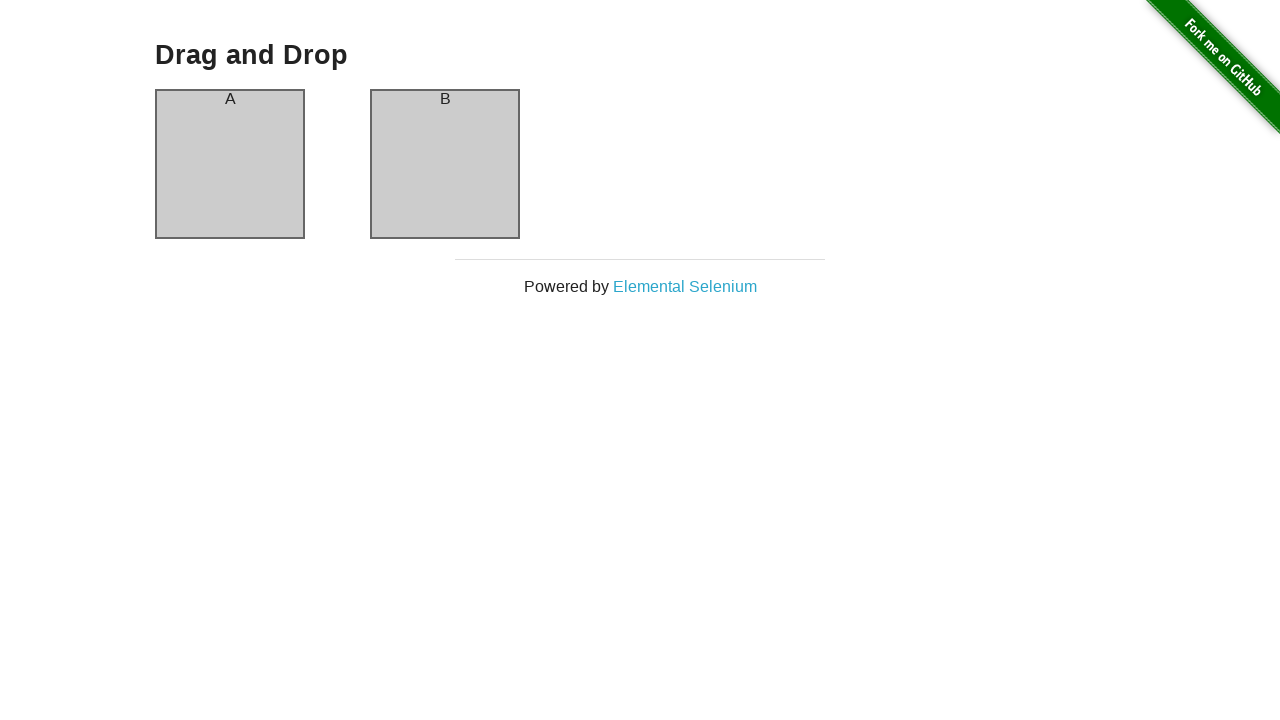

Located target element (column B)
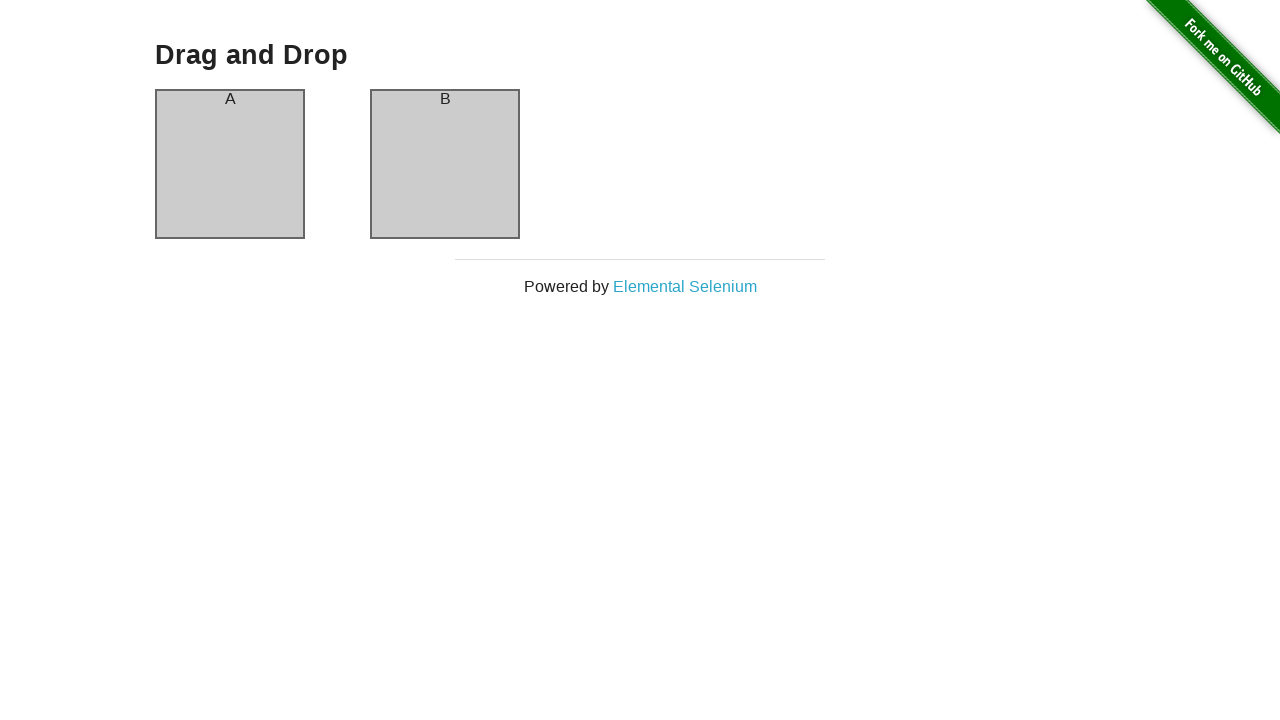

Dragged column A to column B position at (445, 164)
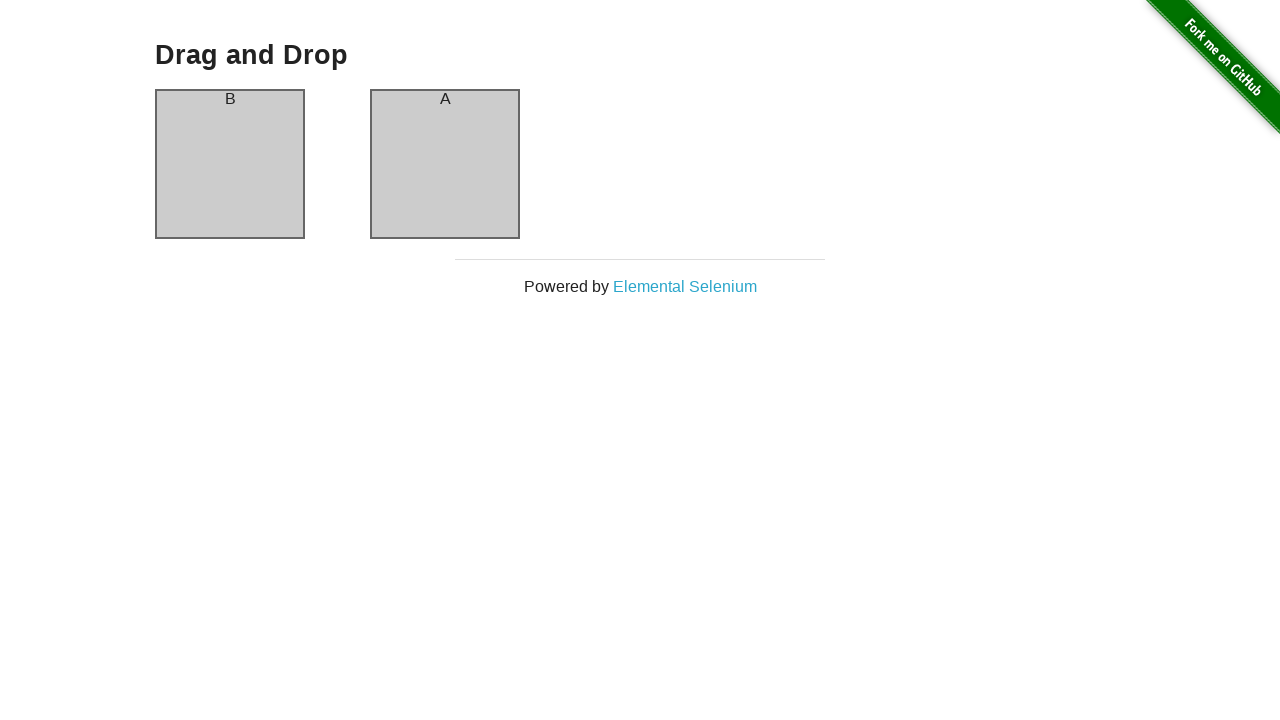

Verified column A header now shows 'B'
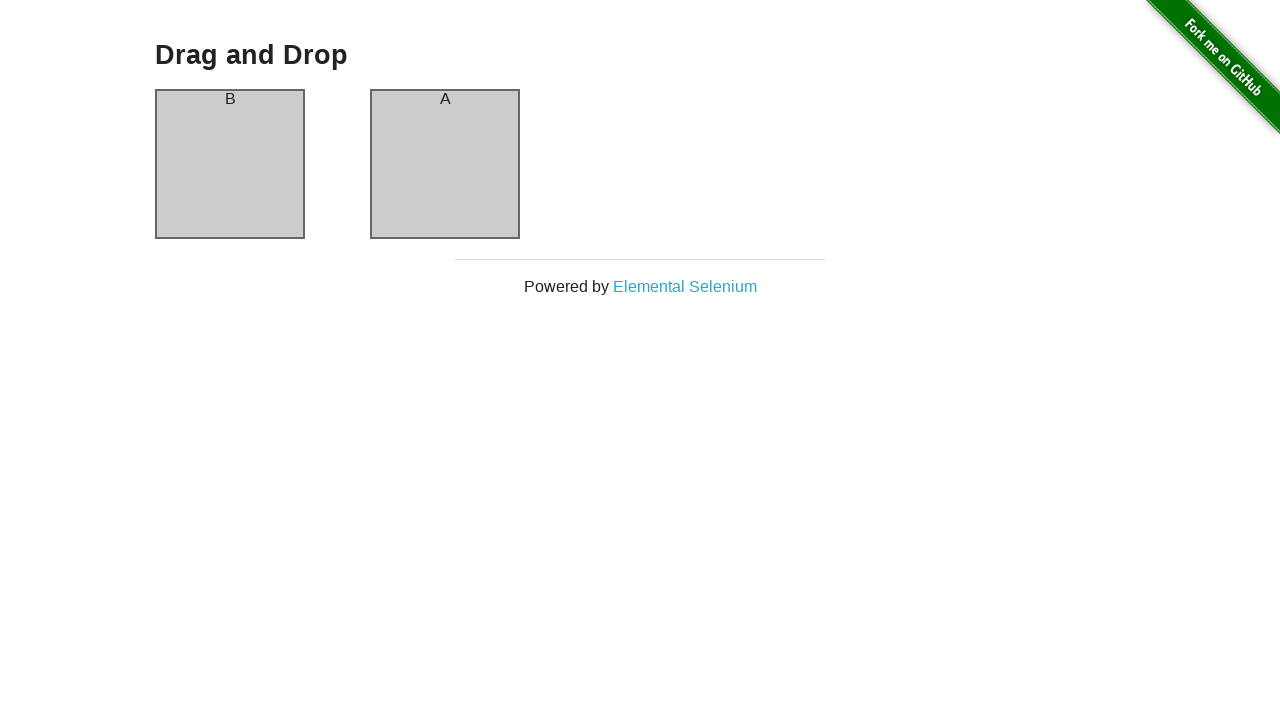

Verified column B header now shows 'A' - drag and drop successful
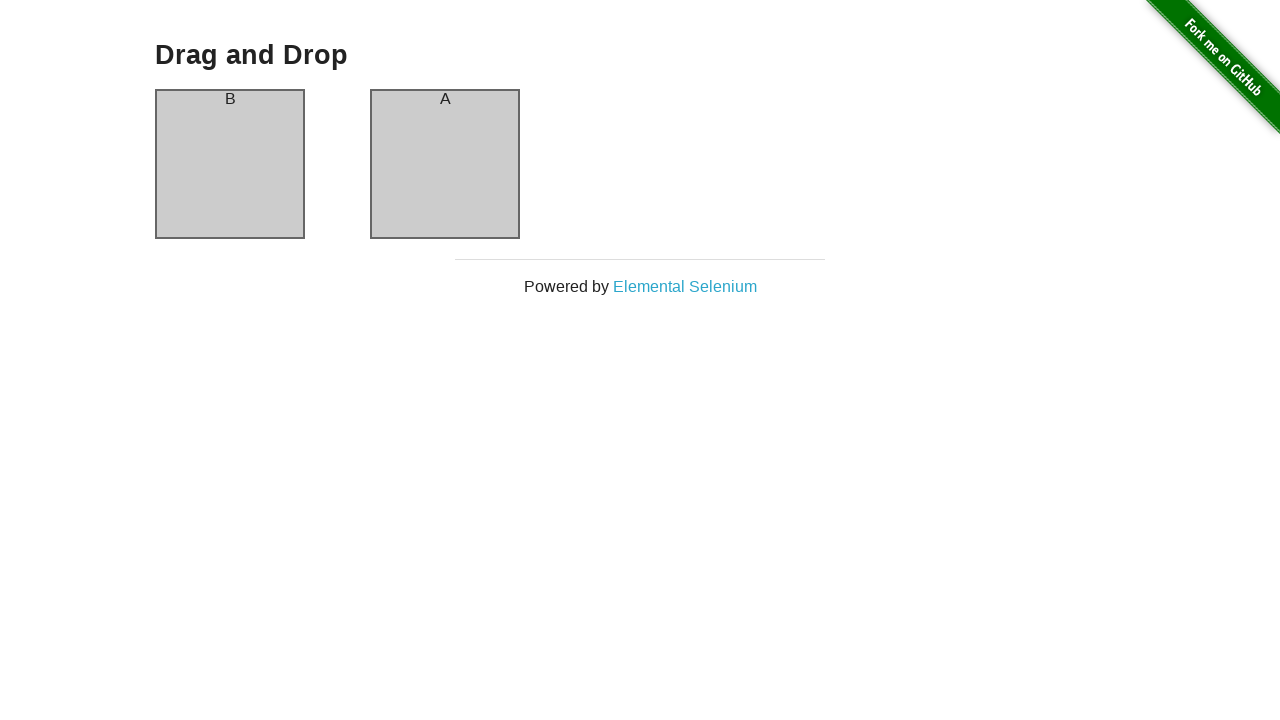

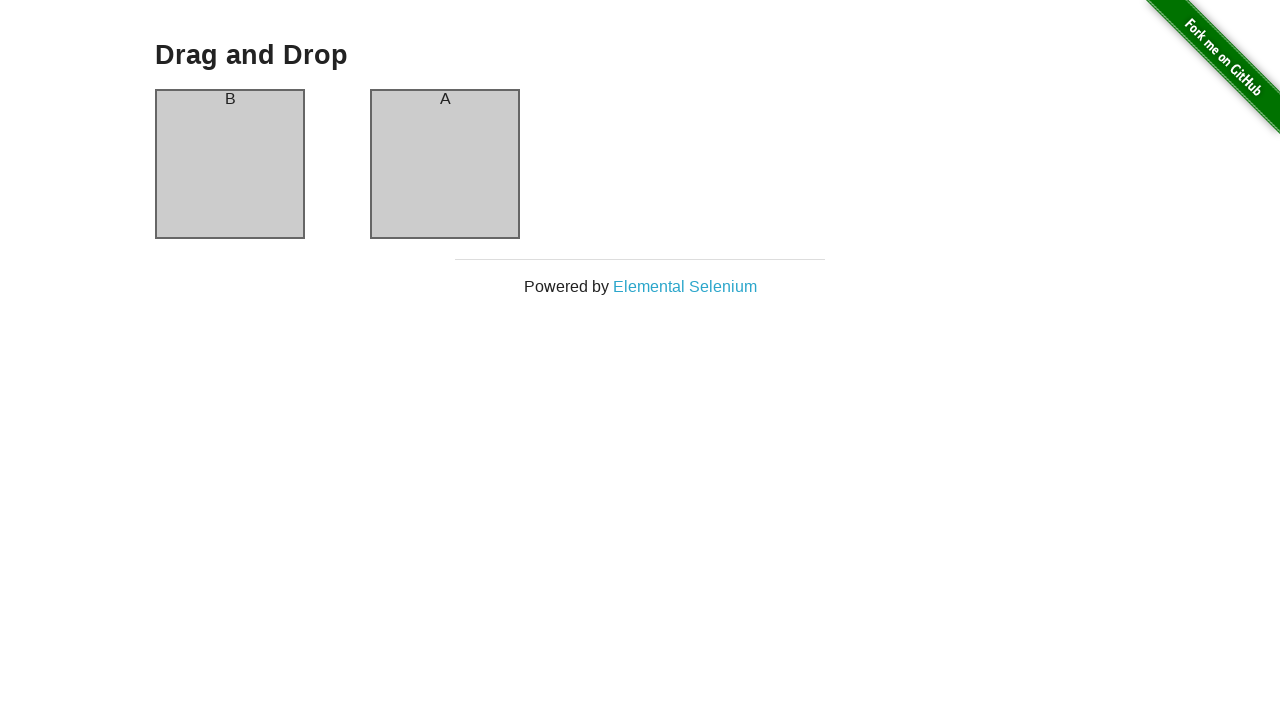